Tests drag and drop functionality by clicking and holding element A, then moving to element C and releasing

Starting URL: https://selenium08.blogspot.com/2020/01/click-and-hold.html

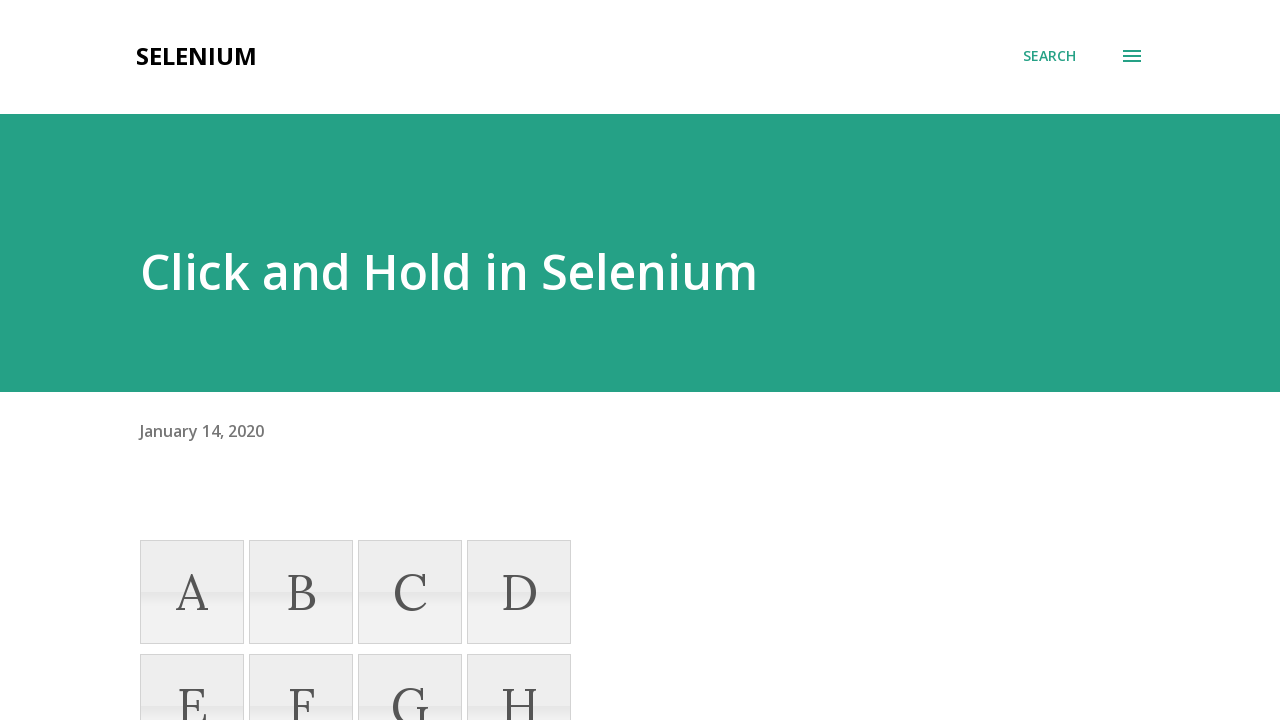

Located element A
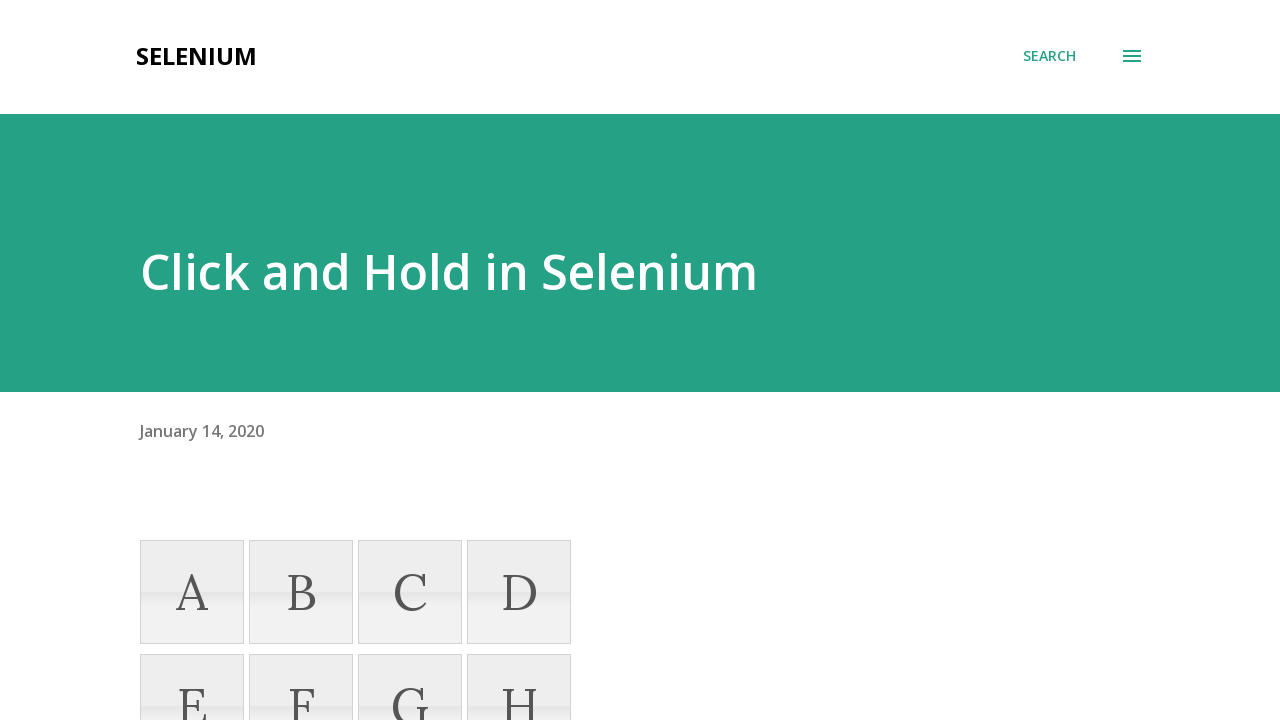

Located element C
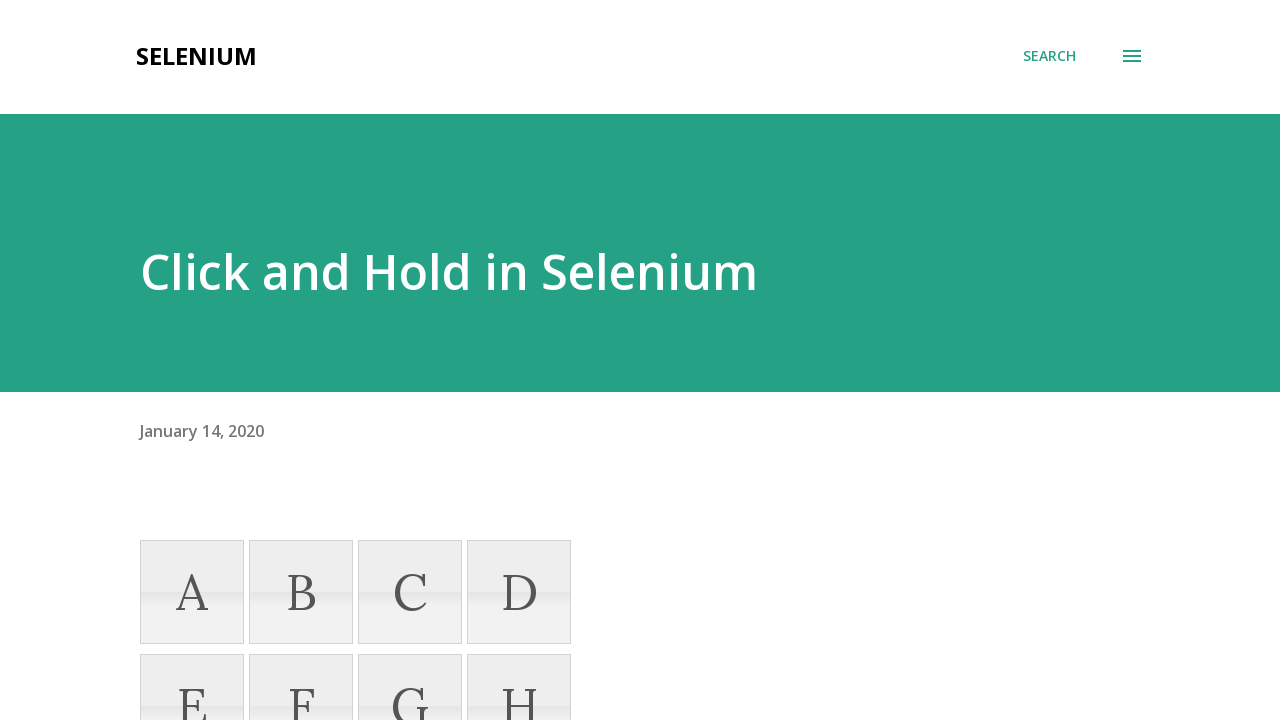

Hovered over element A to position cursor at (192, 592) on xpath=//li[text()= 'A']
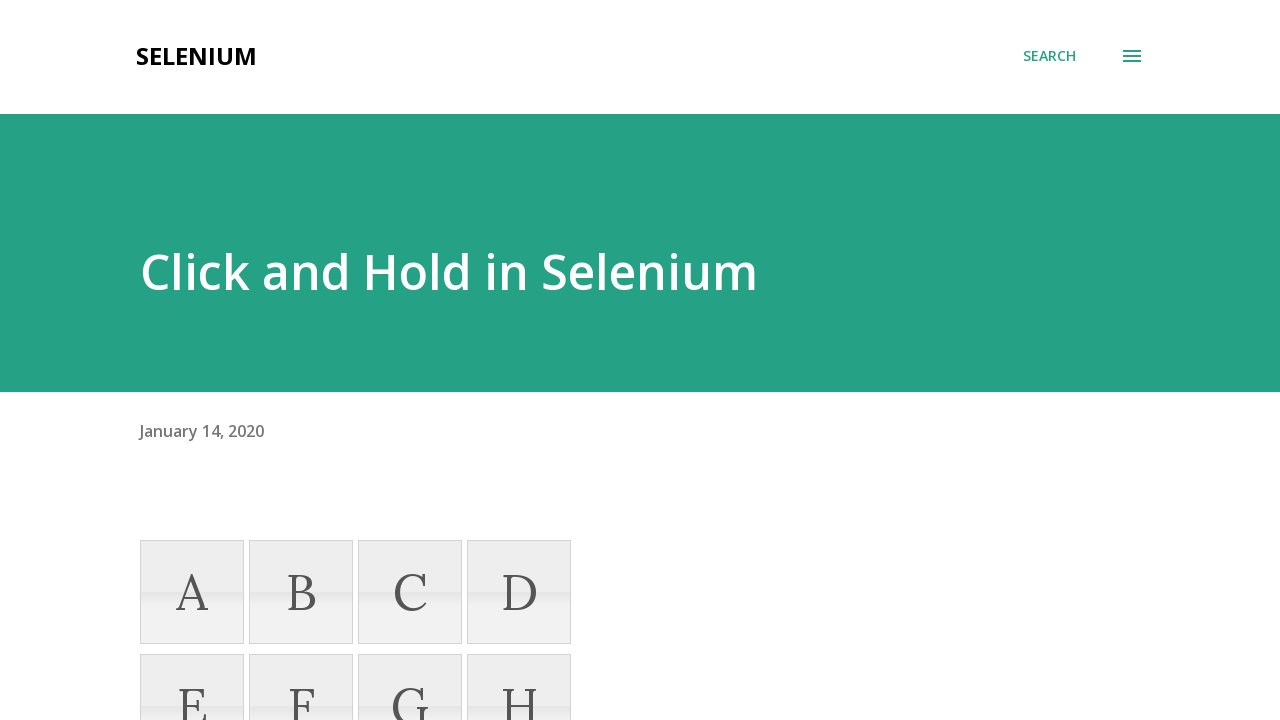

Clicked and held mouse button on element A at (192, 592)
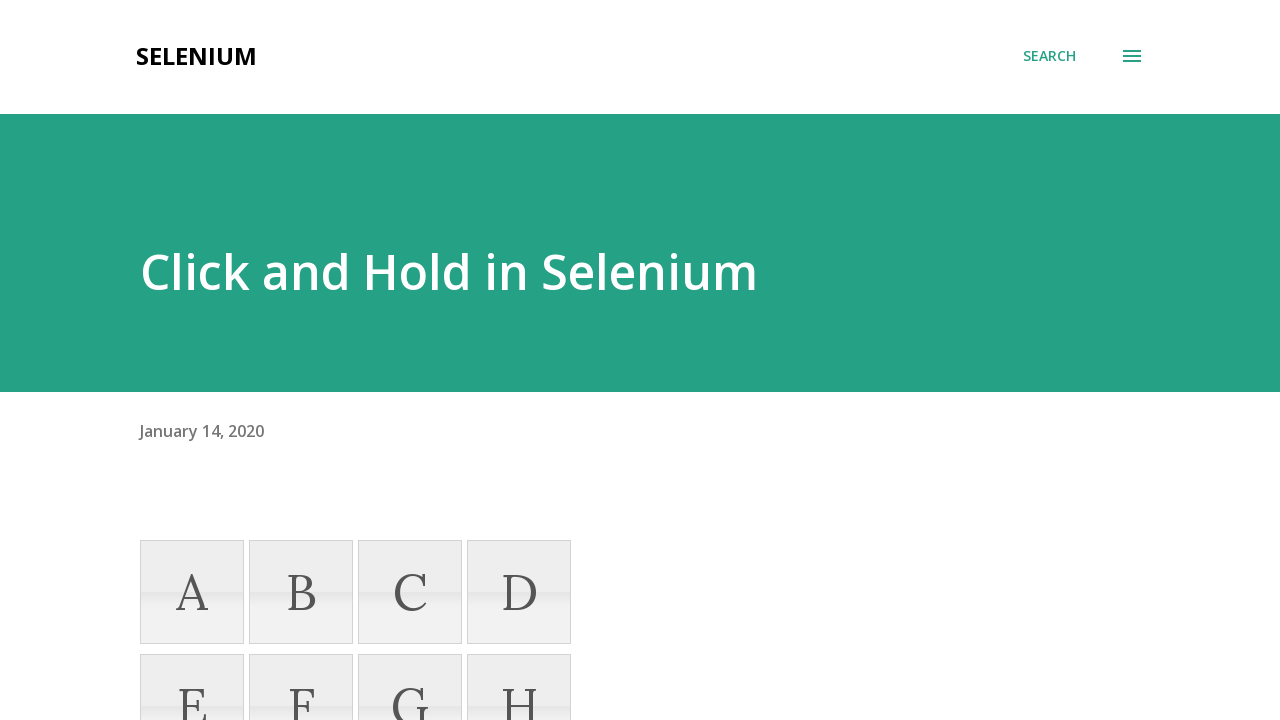

Moved mouse to element C while holding button at (410, 592) on xpath=//li[text()= 'C']
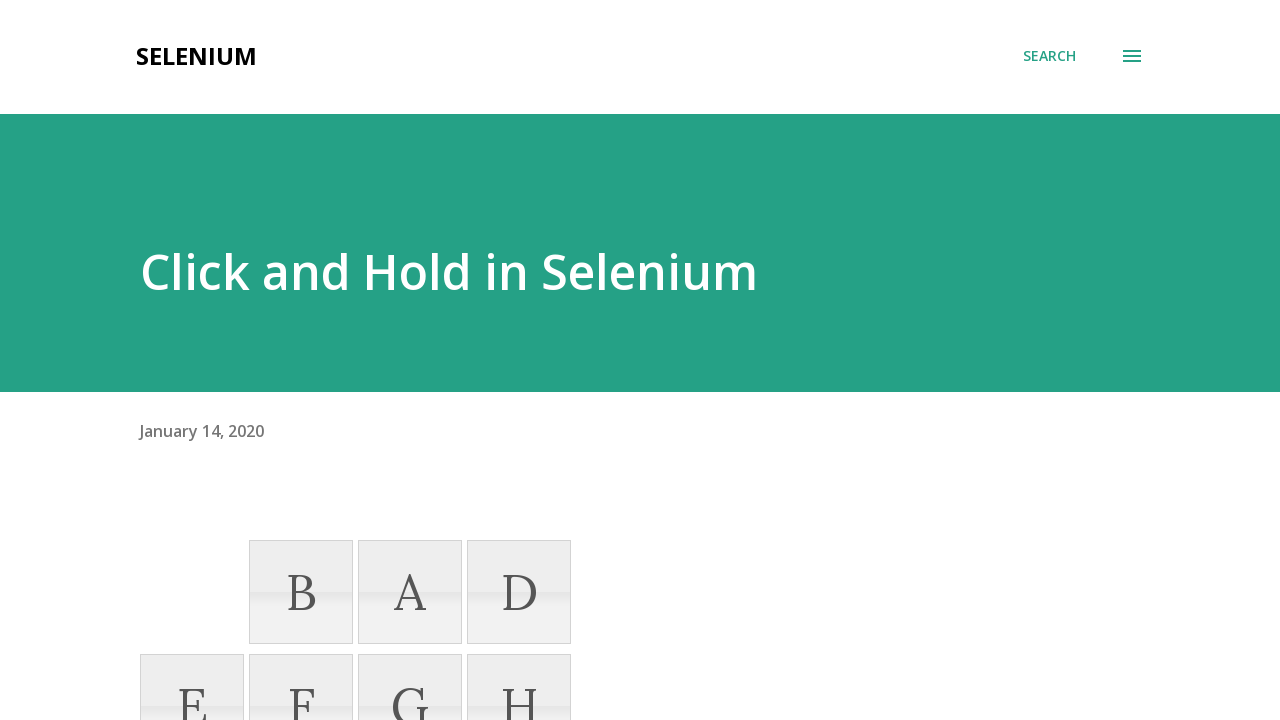

Released mouse button to complete drag and drop from A to C at (410, 592)
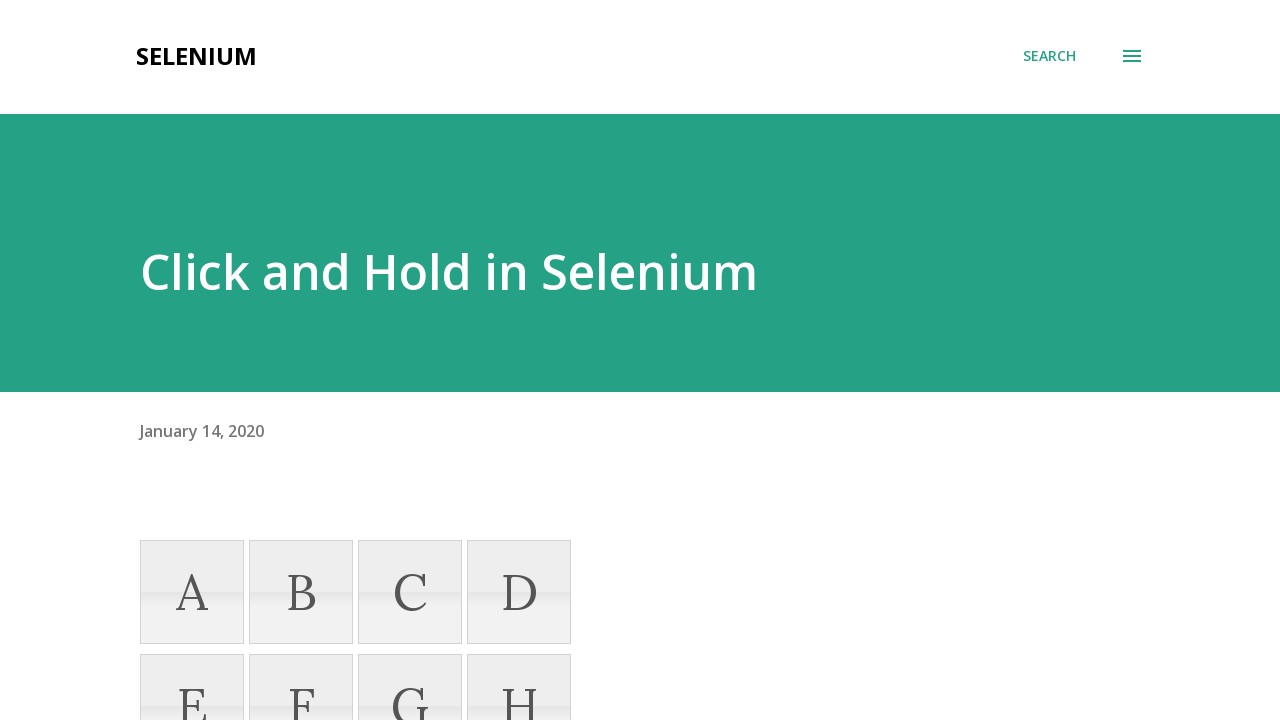

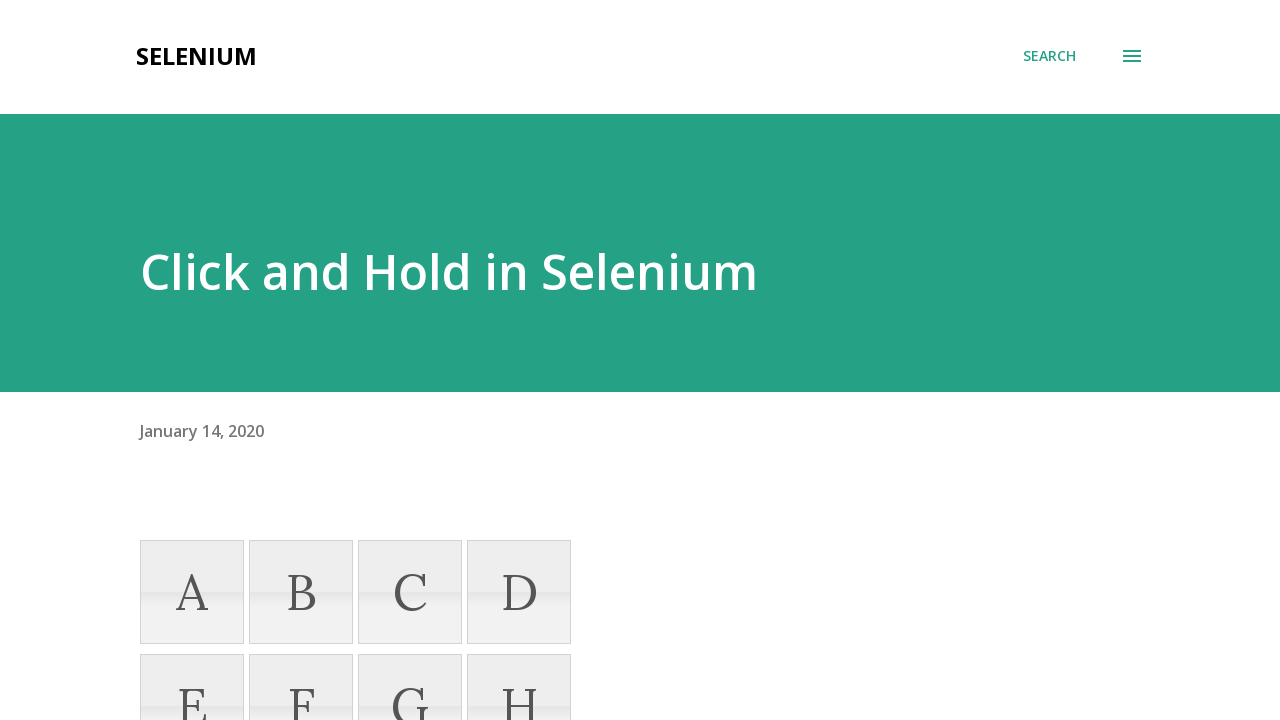